Tests mobile viewport support by setting a mobile screen size and verifying the viewport dimensions are applied correctly

Starting URL: https://example.com

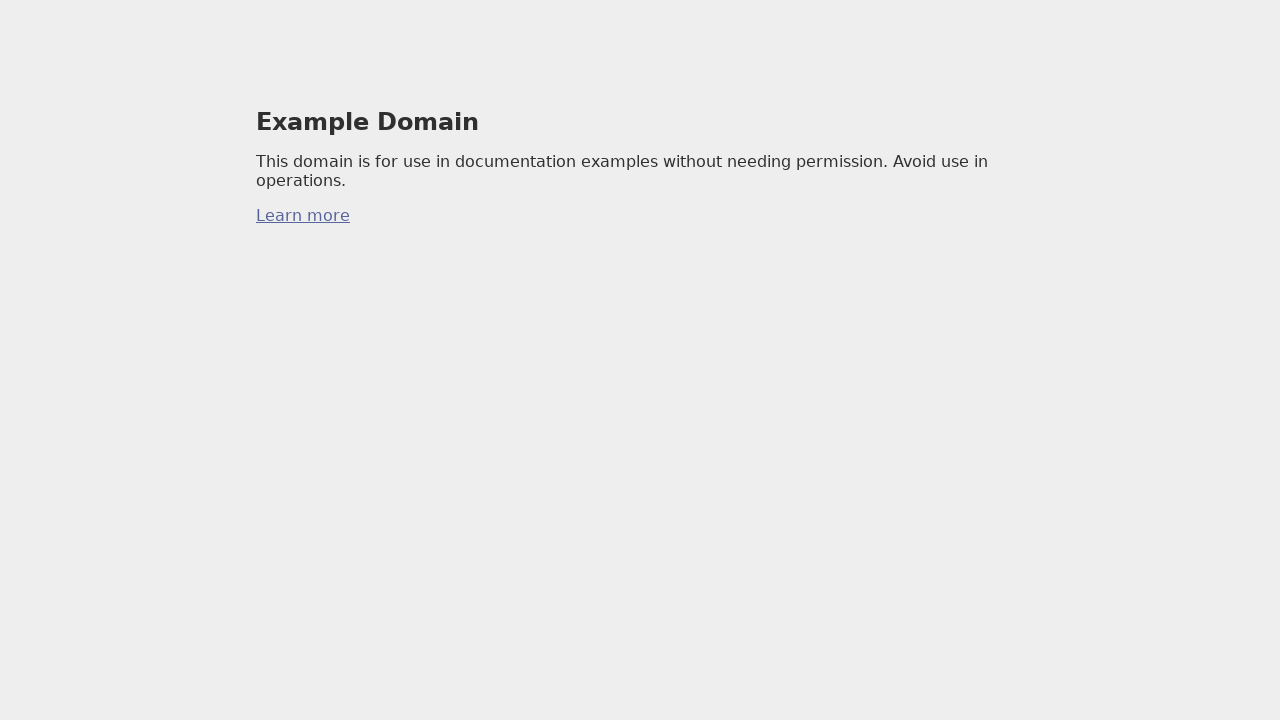

Set mobile viewport size to 375x667
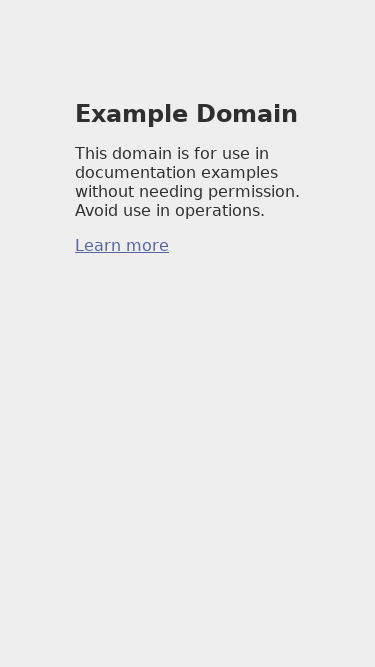

Reloaded page with mobile viewport
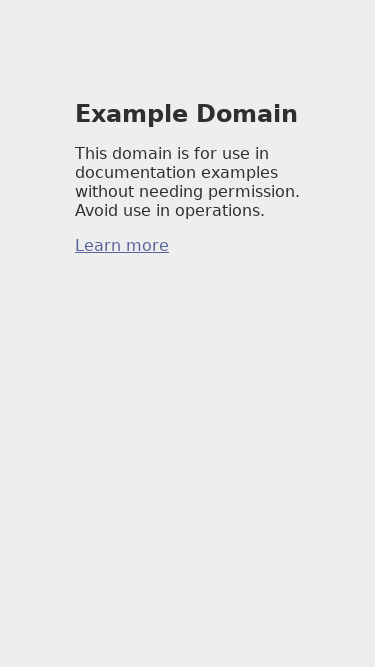

Retrieved current viewport size
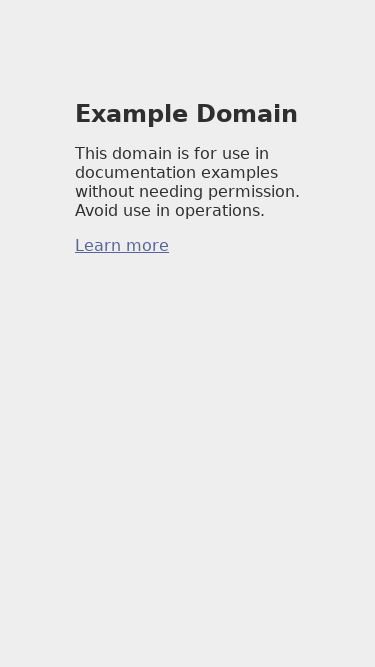

Verified viewport width is 375 pixels
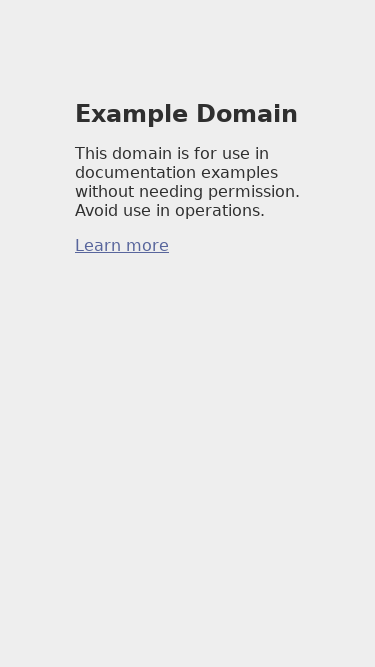

Verified viewport height is 667 pixels
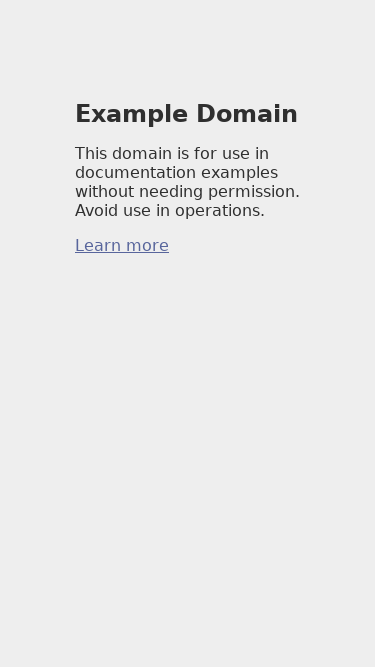

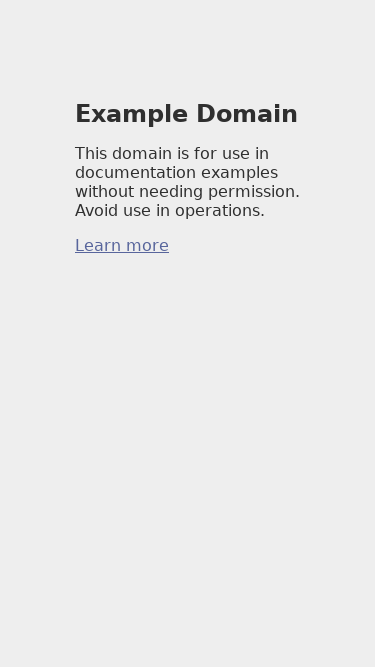